Tests React Semantic UI dropdown by selecting a user from the list and verifying the selection

Starting URL: https://react.semantic-ui.com/maximize/dropdown-example-selection/

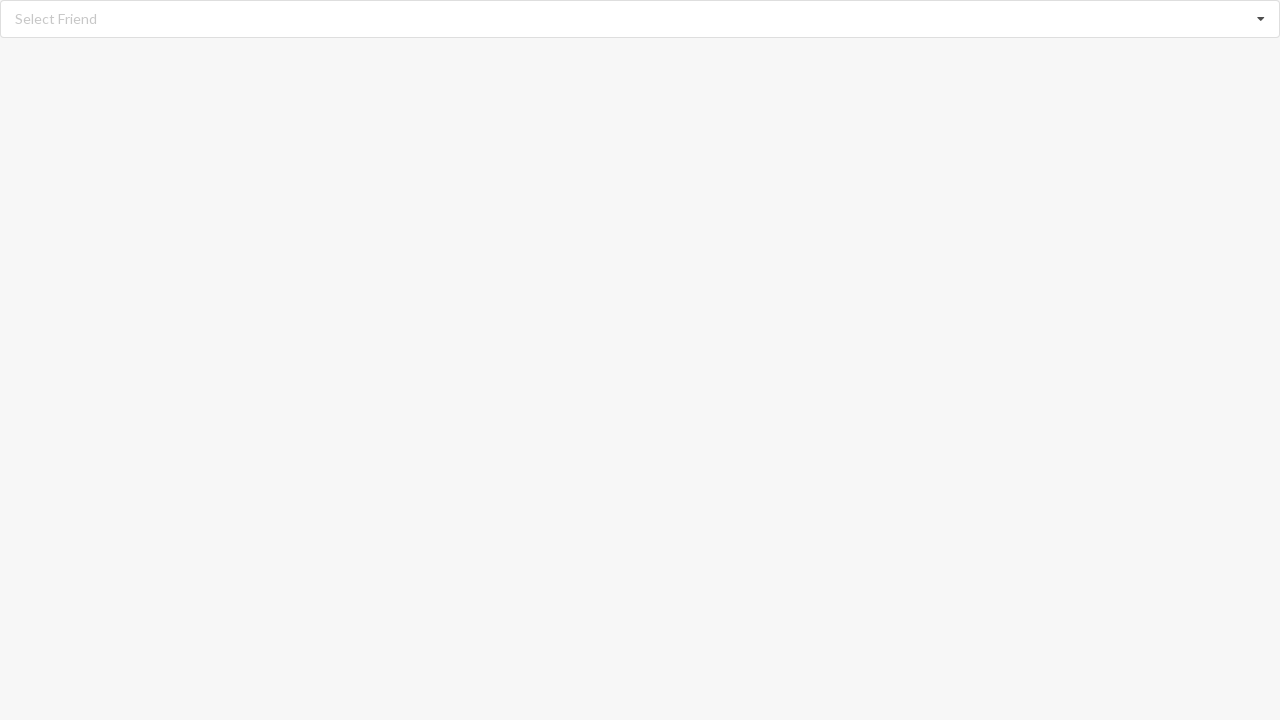

Waited 5 seconds for React Semantic UI page to load
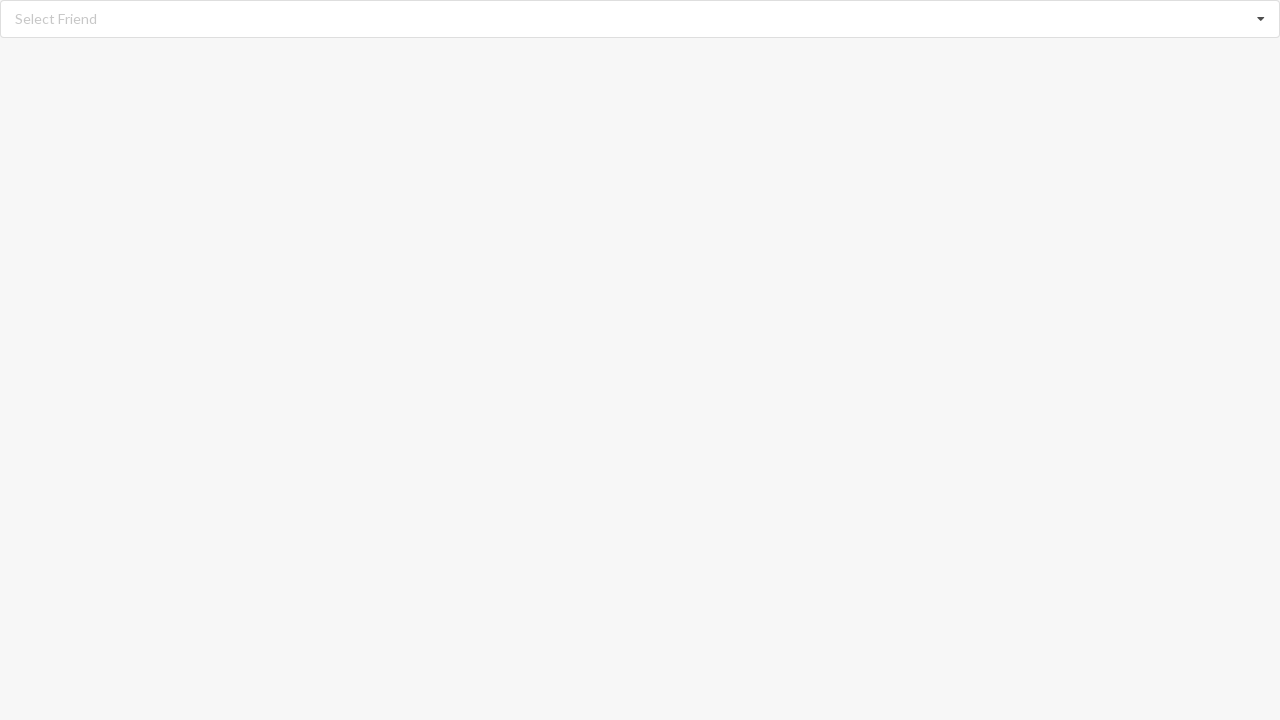

Clicked dropdown icon to open user selection menu at (1261, 19) on xpath=//i[@class='dropdown icon']
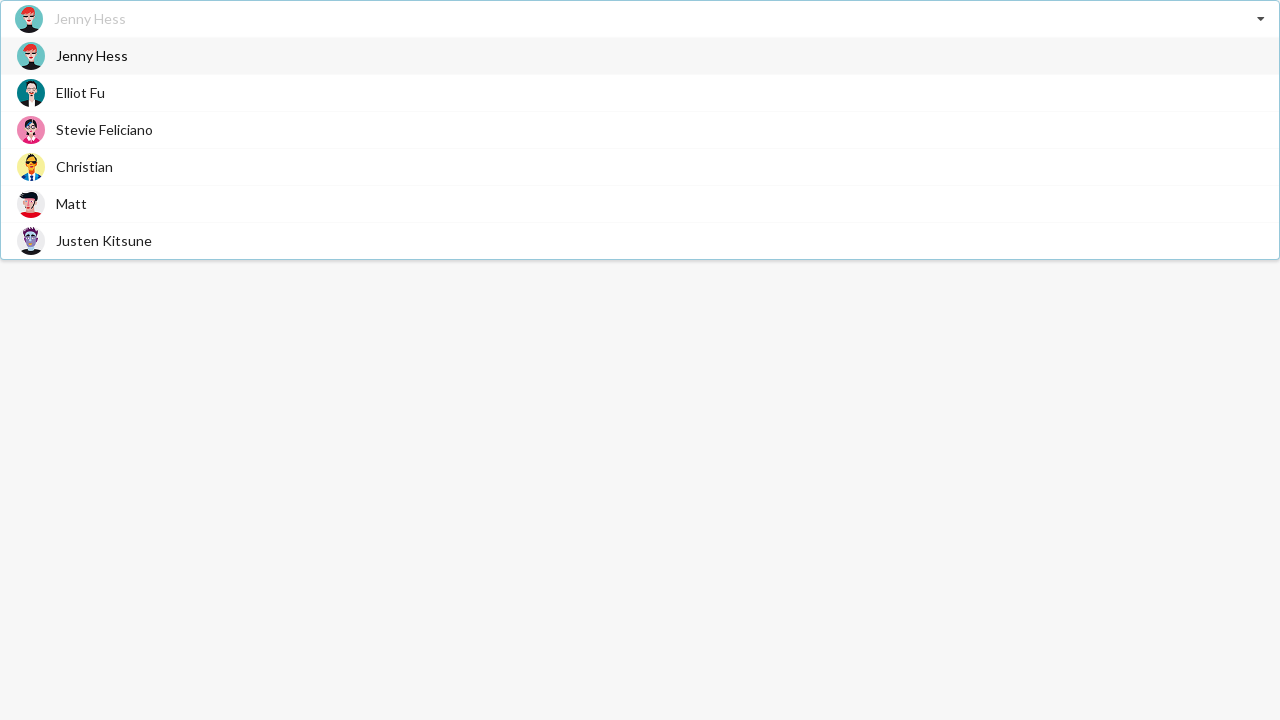

Selected 'Jenny Hess' from the dropdown menu at (92, 56) on xpath=//div[@class='visible menu transition']/div/span[text()='Jenny Hess']
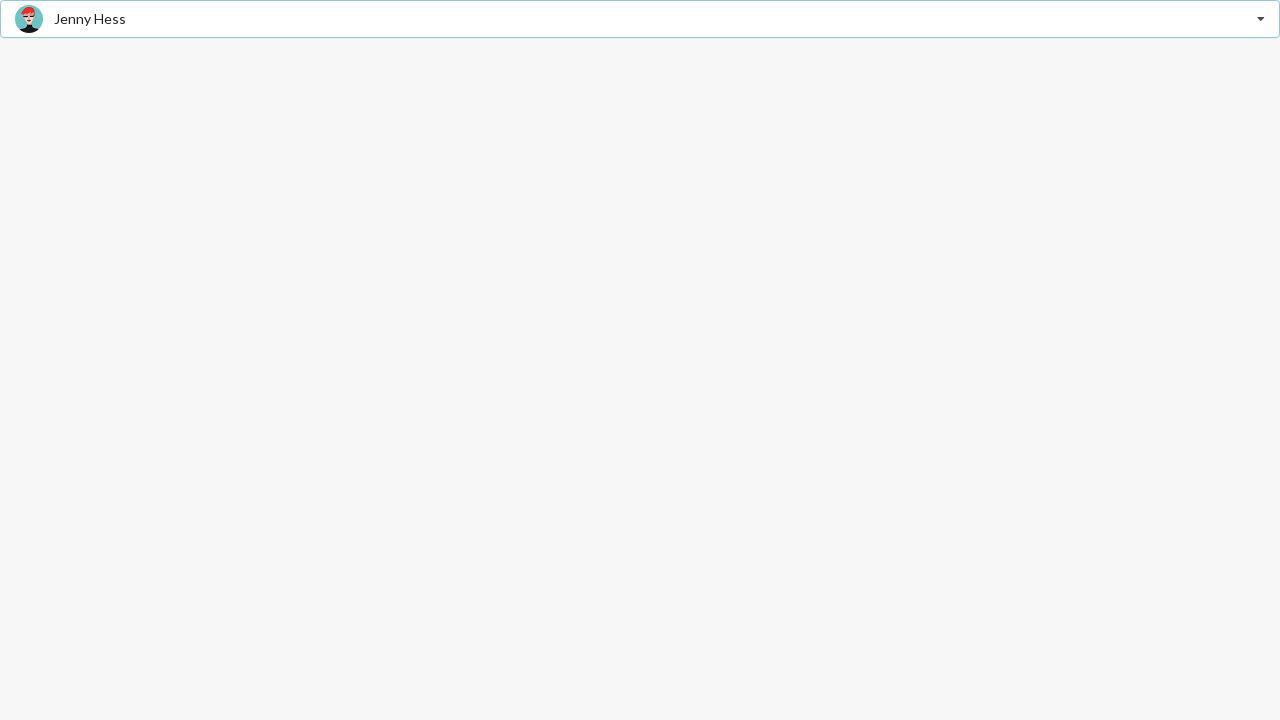

Verified that 'Jenny Hess' was successfully selected in the dropdown
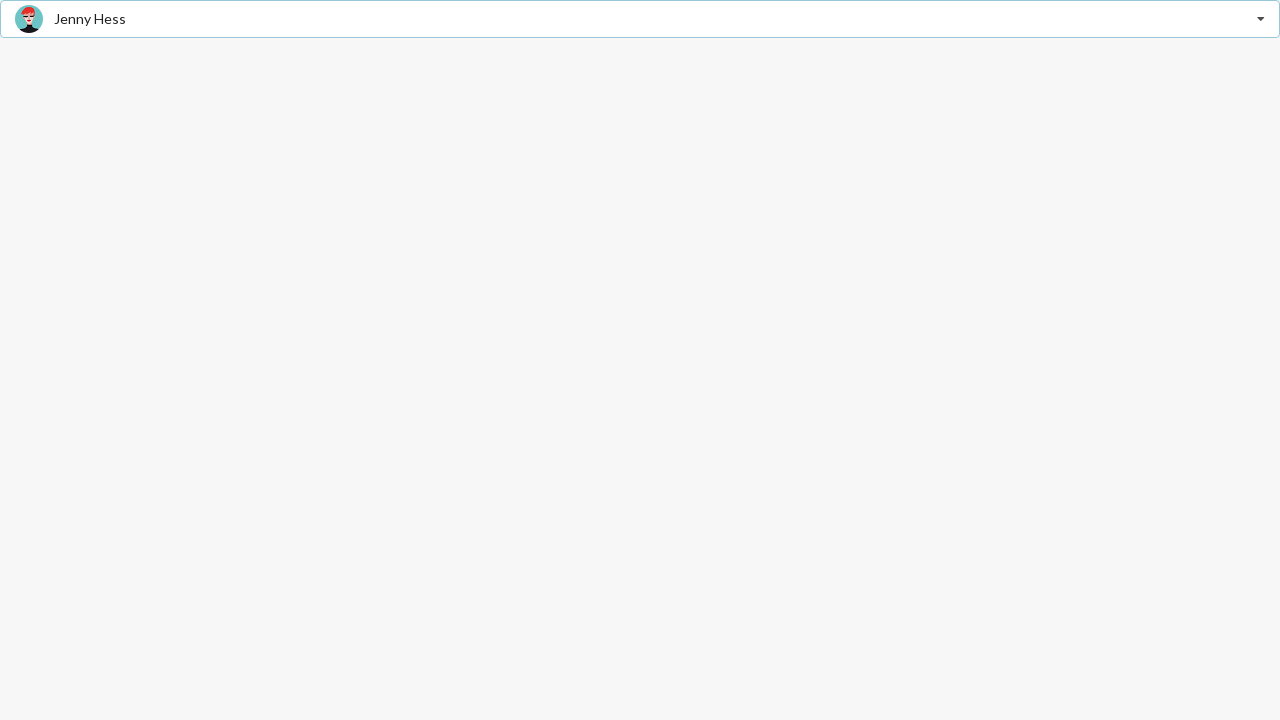

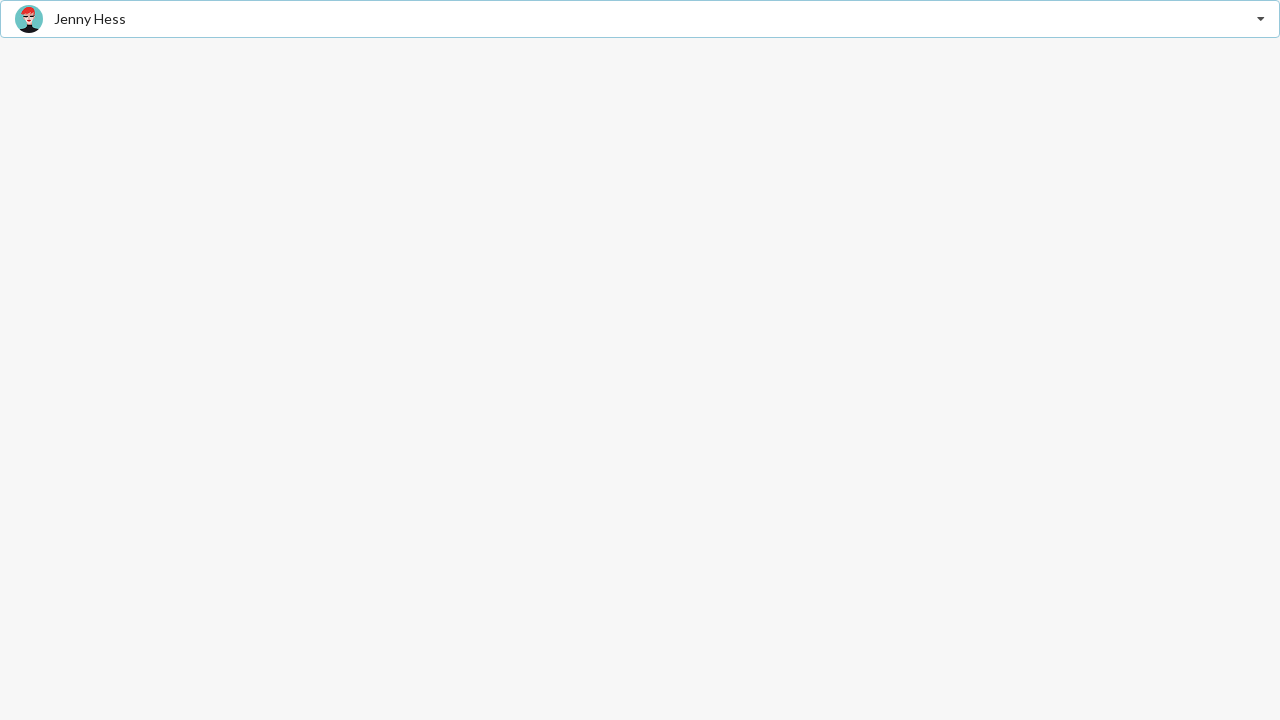